Tests creating and editing a person record in a CRUD application by filling form fields and clicking buttons

Starting URL: https://vanilton18.github.io/crud-local-storage-angular/

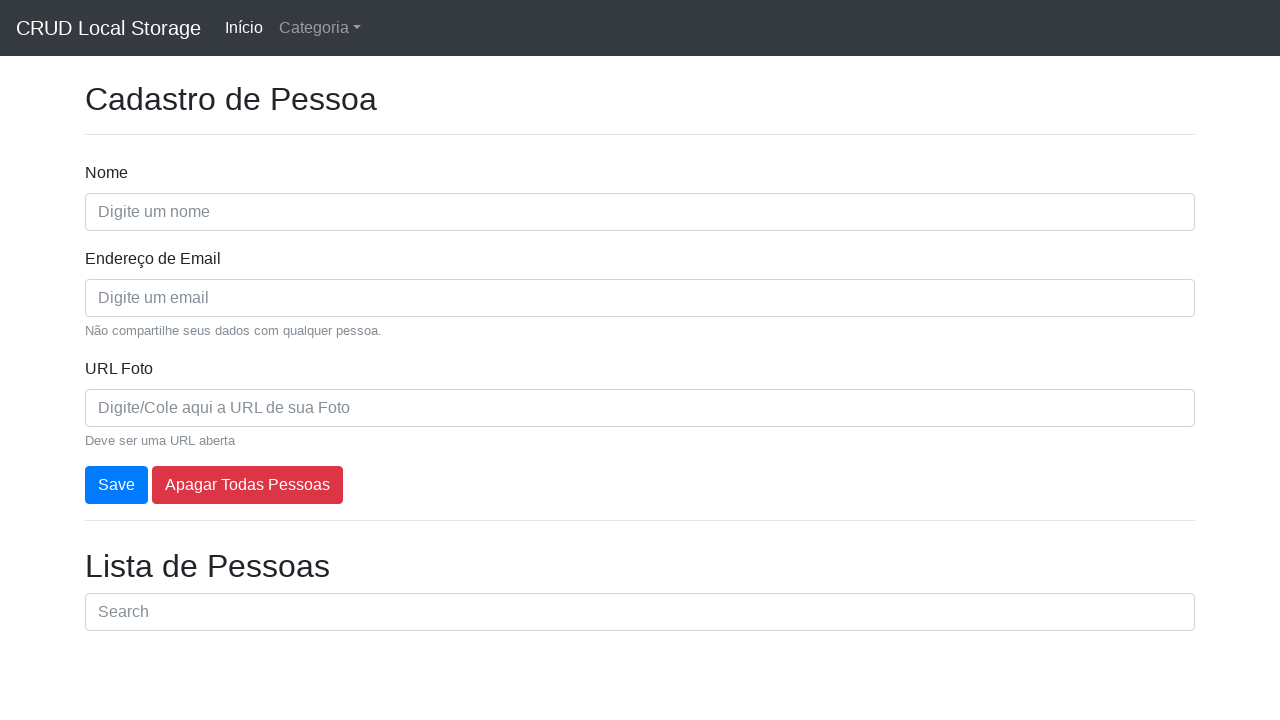

Set default timeout to 5000ms
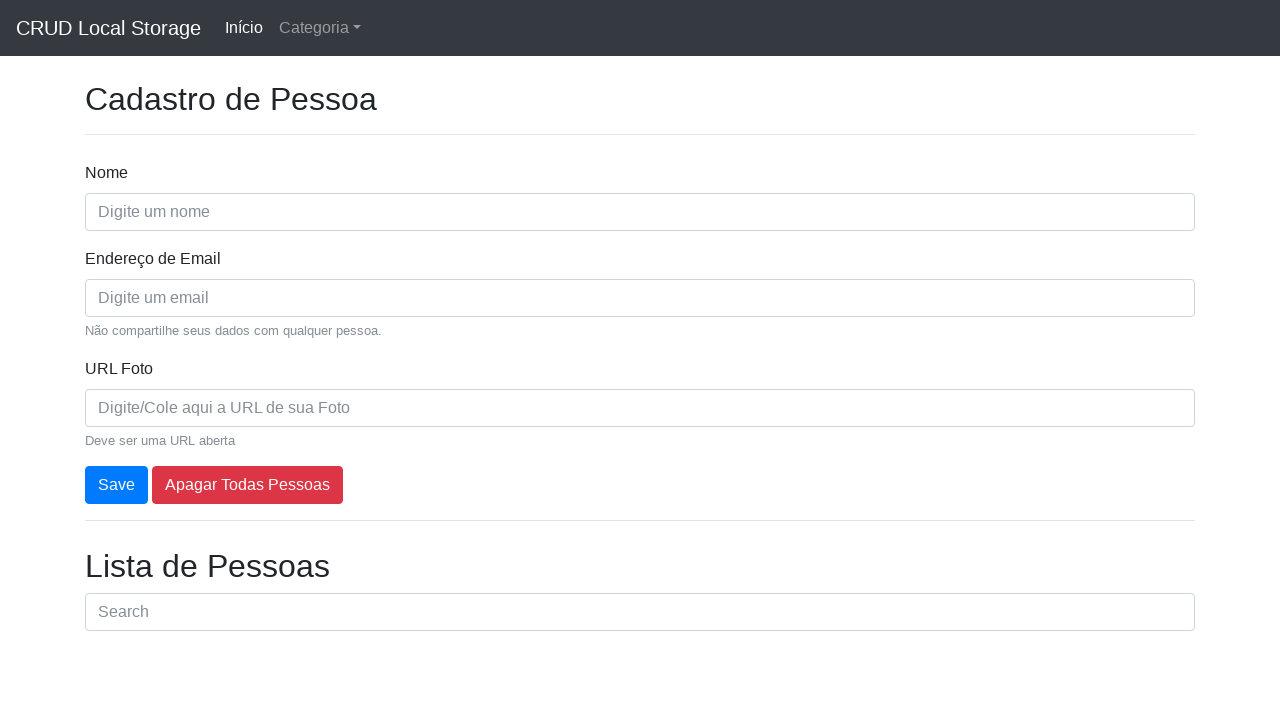

Filled name field with 'Vanilton de Souza Freire Pinheiro' on id=nome
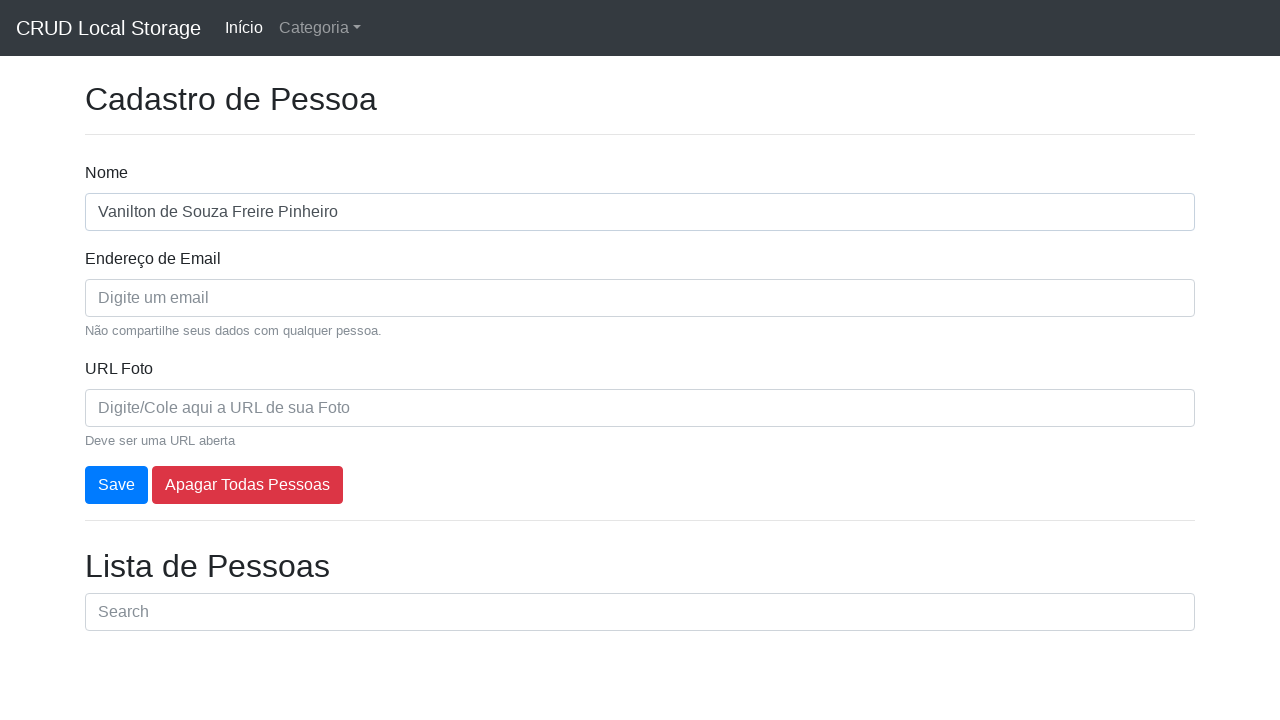

Filled email field with 'vanilton18@gmail.com' on [placeholder="Digite um email"]
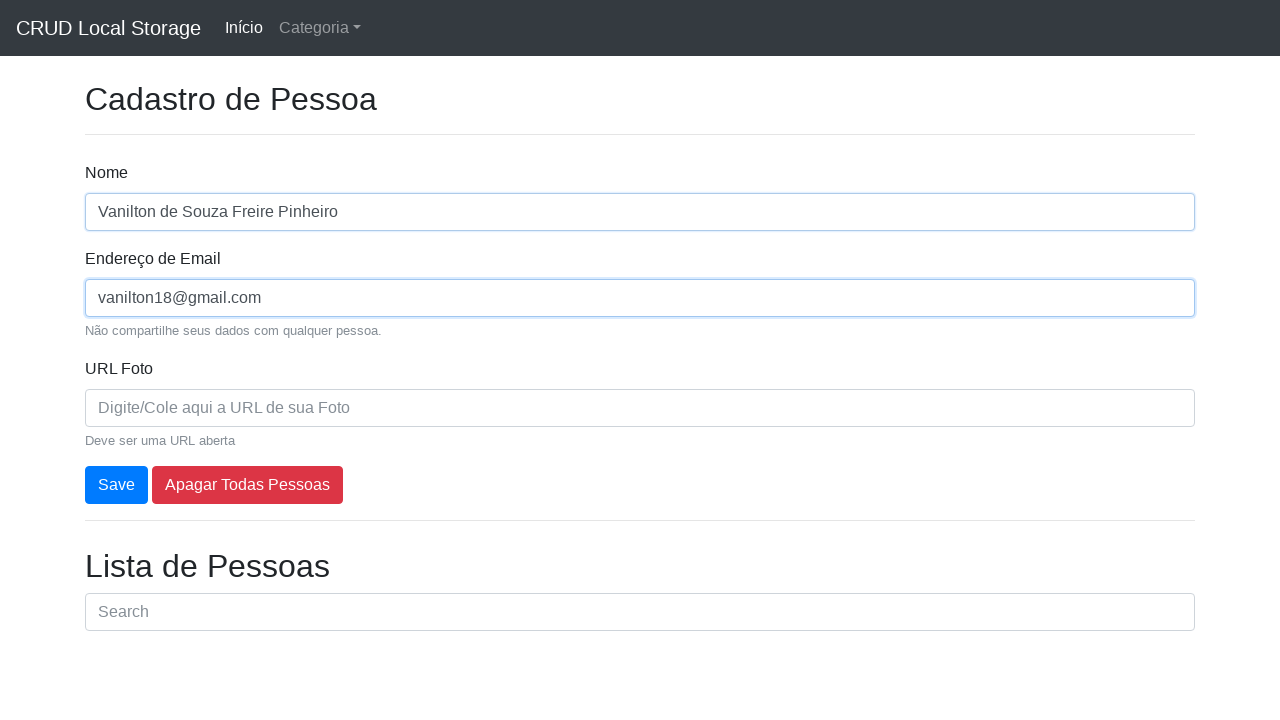

Filled photo URL field with image URL on [name=photo]
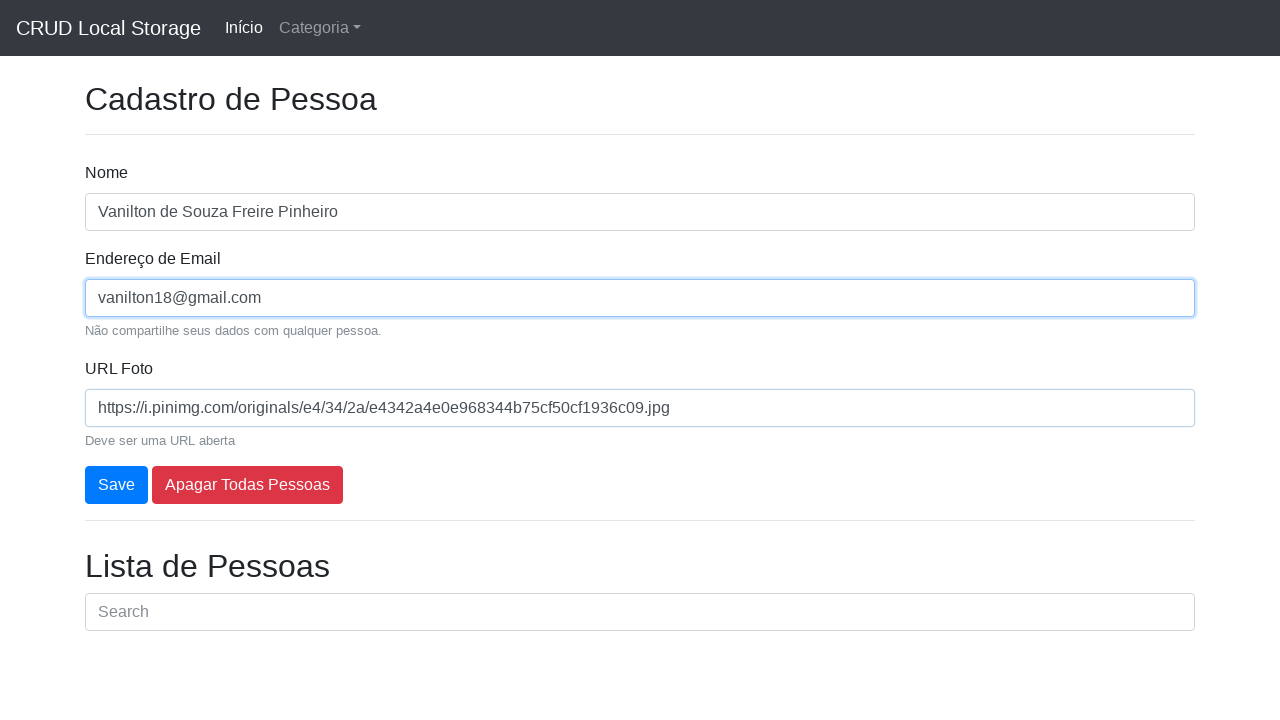

Clicked Save button to create person record at (116, 485) on text=Save
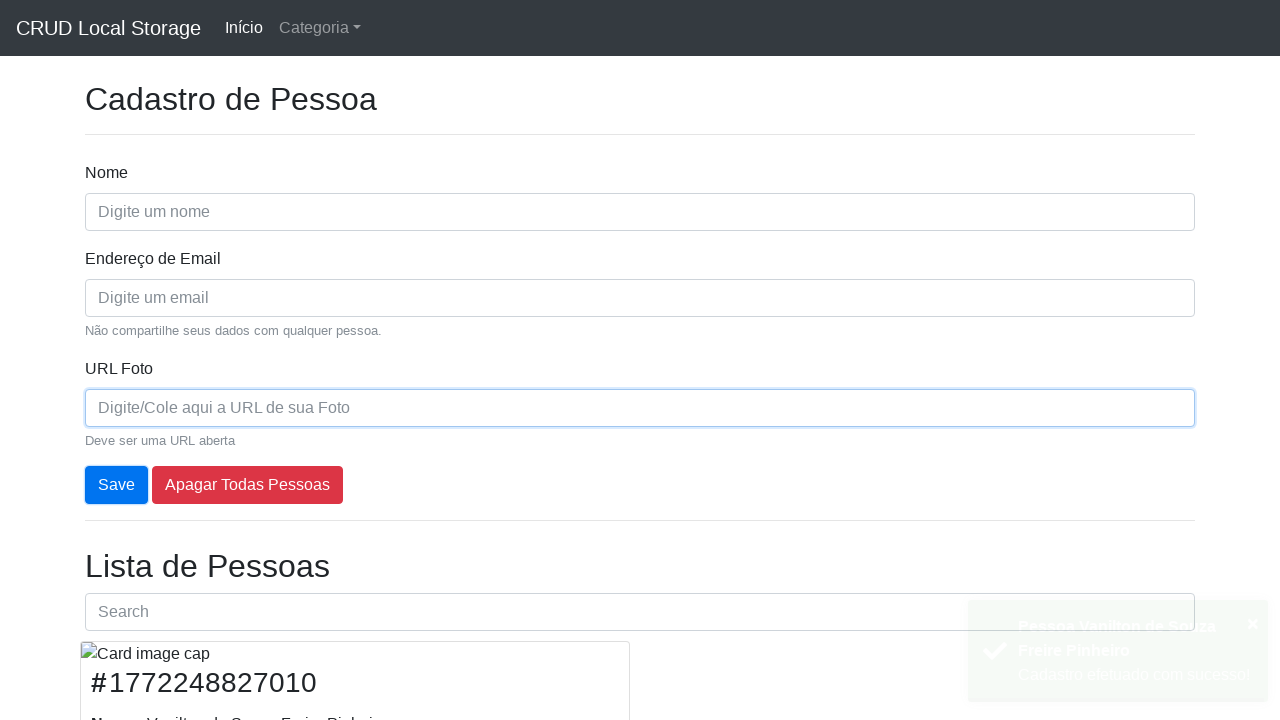

Person card with 'Vanilton' loaded successfully
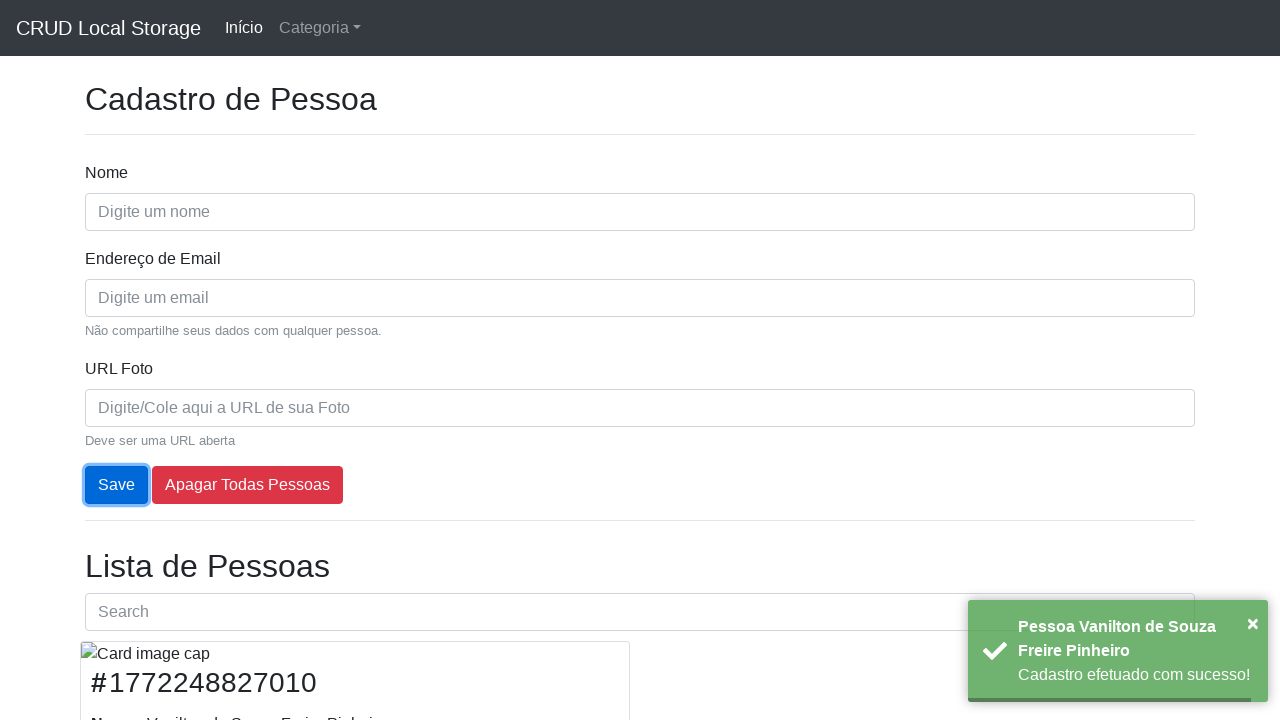

Clicked Editar (Edit) button on person card at (125, 680) on xpath=//div[@class="card-block" and contains(.,"Vanilton")]//button[contains(.,"
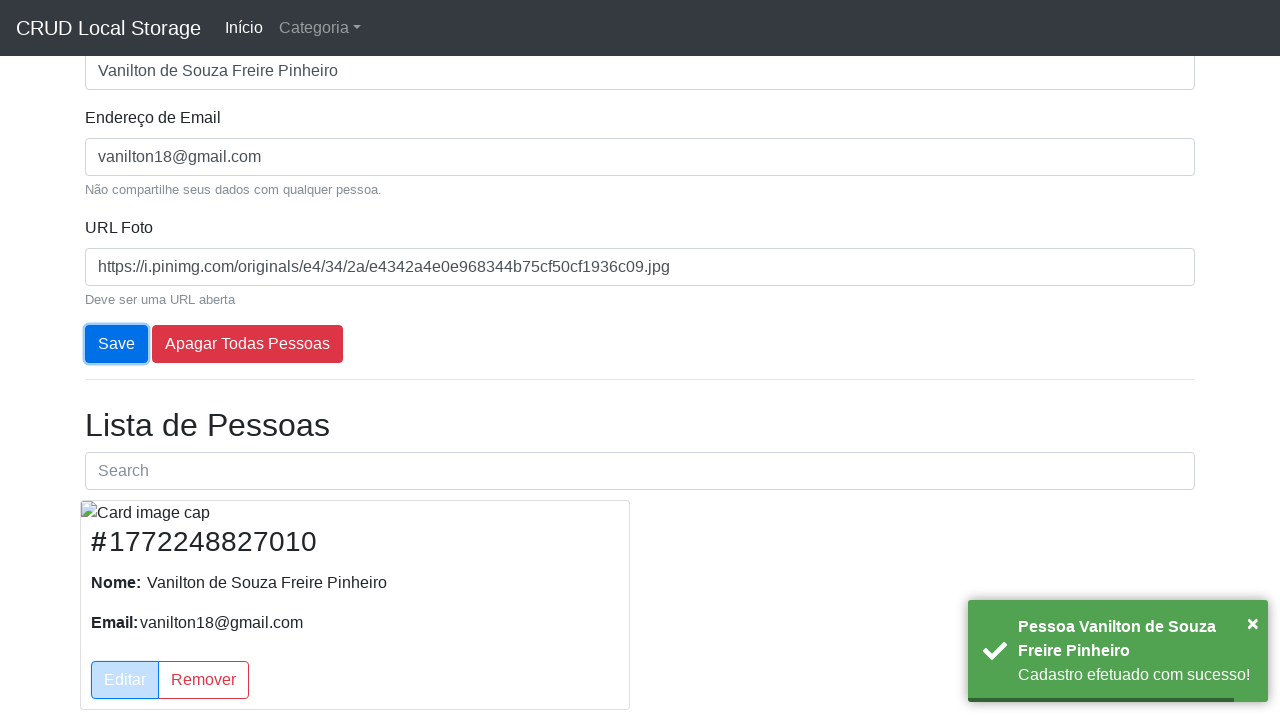

Updated name field to 'Vanilton de S.F. Pinheiro' on id=nome
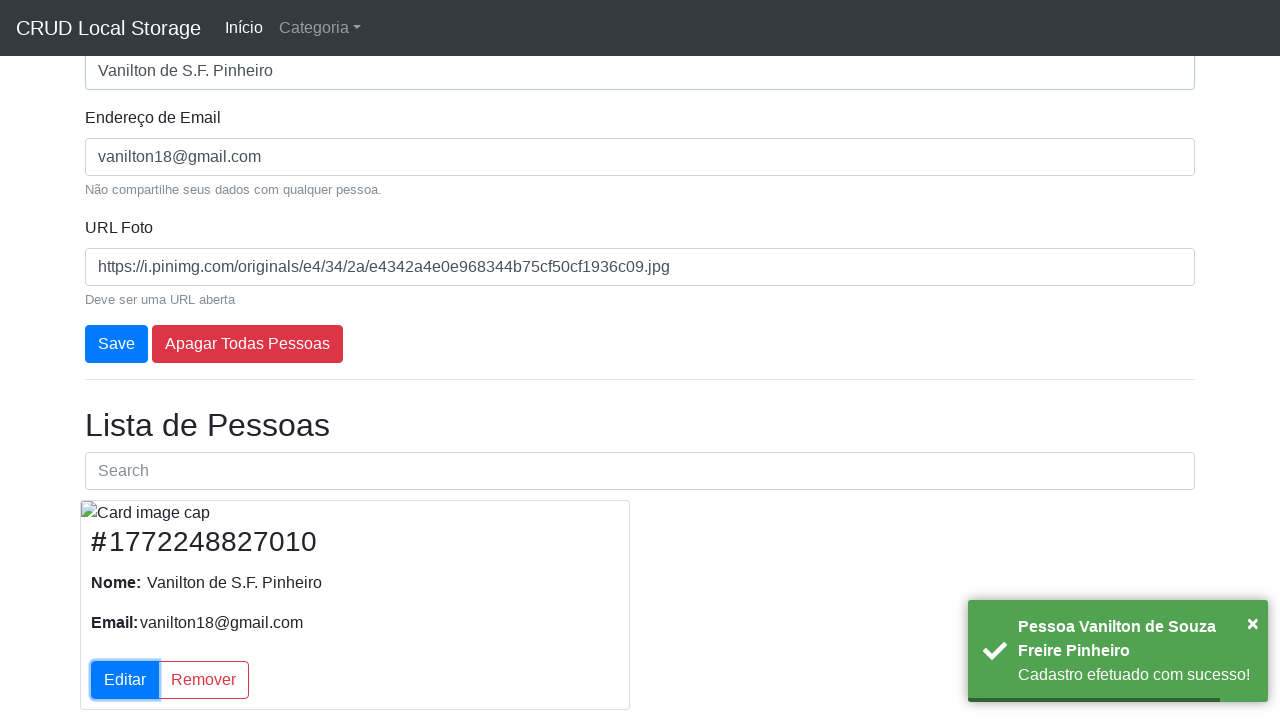

Updated email field to 'vanilton18@hotmail.com' on [placeholder="Digite um email"]
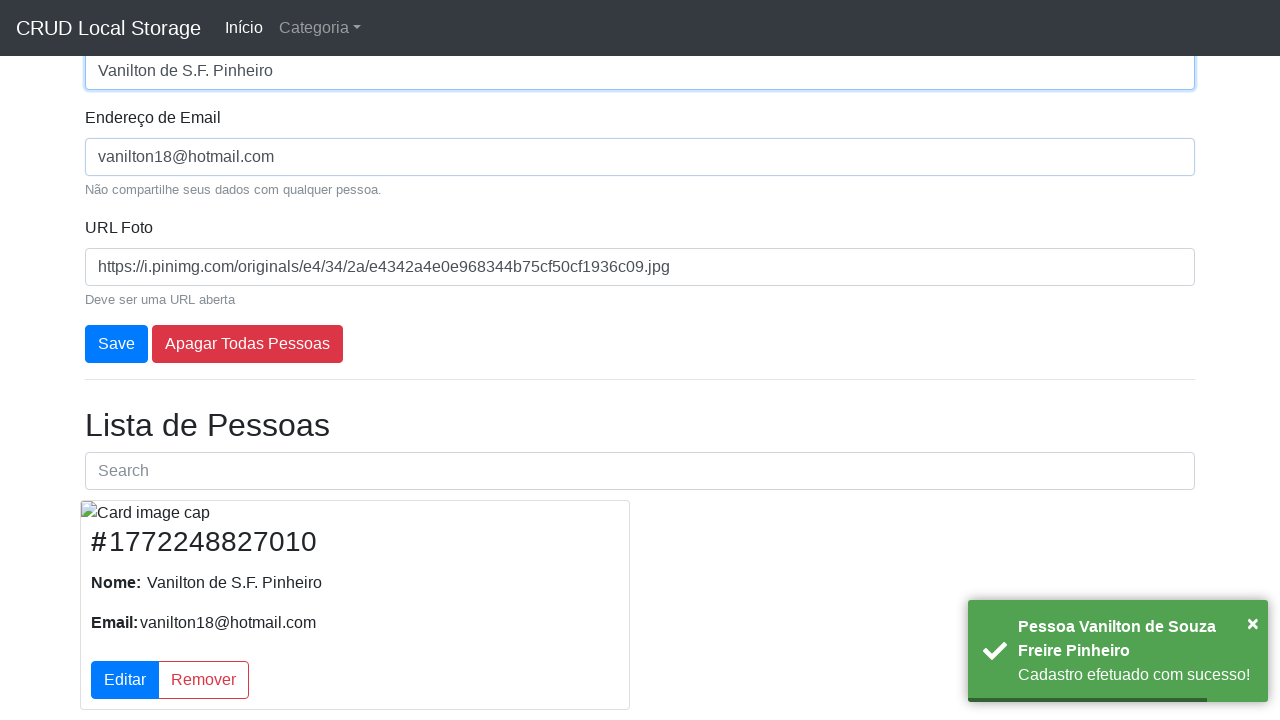

Clicked Save button to update person record at (116, 344) on text=Save
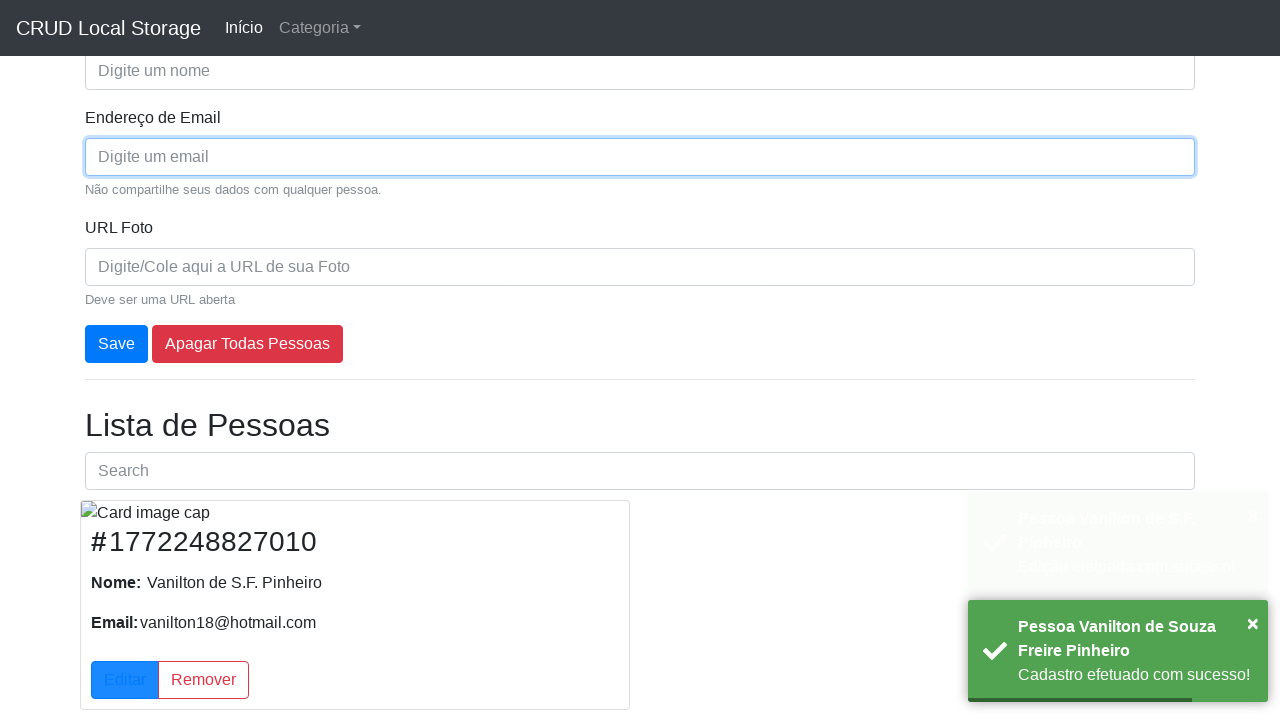

Success notification 'Edição efetuada com sucesso!' appeared
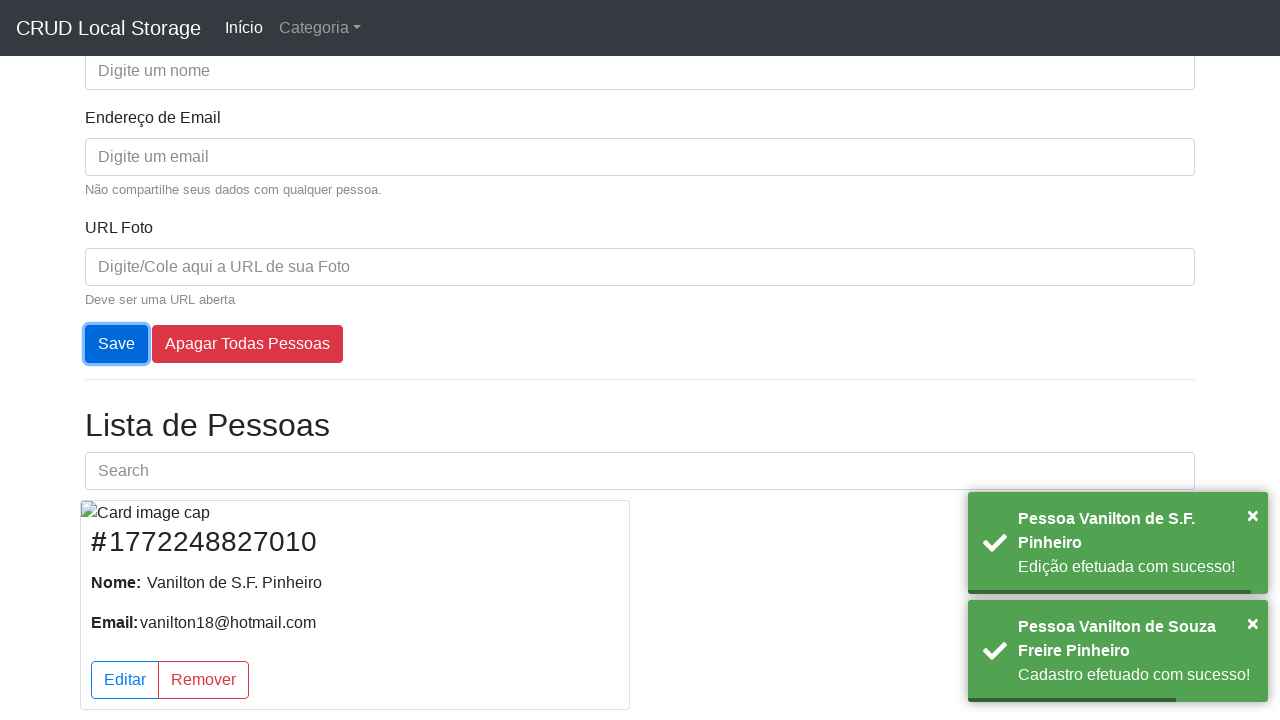

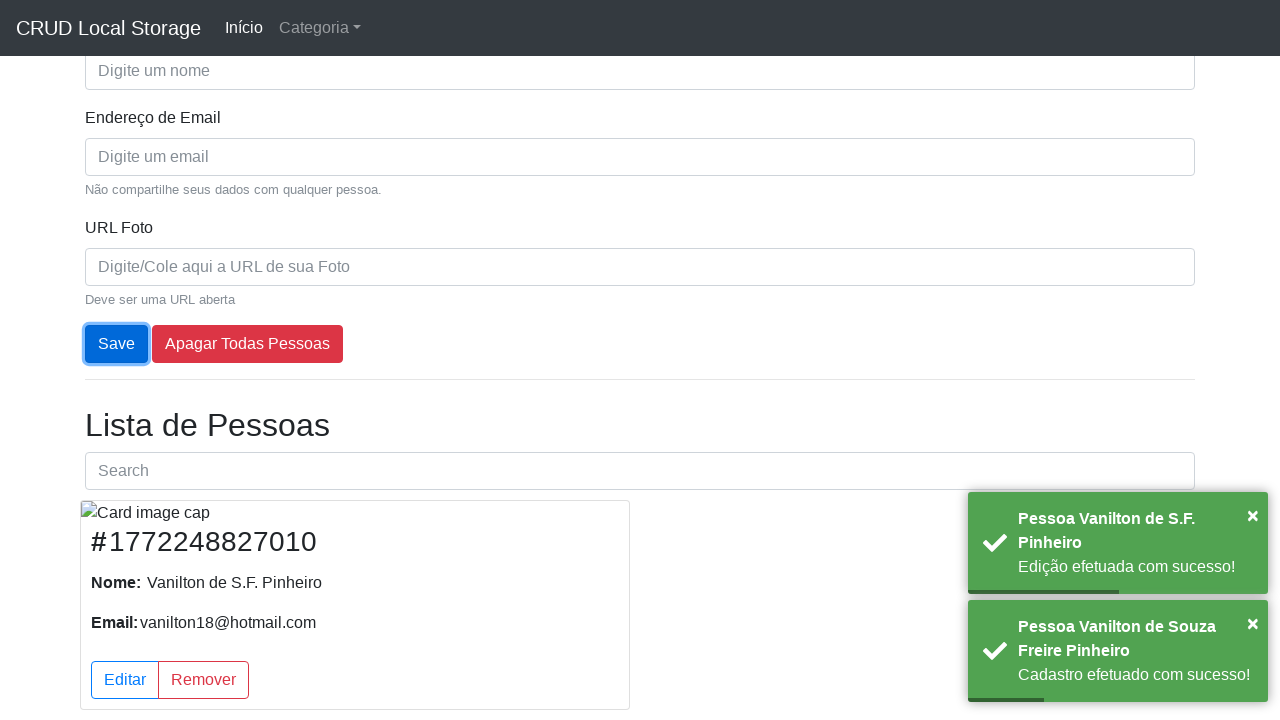